Tests the password reset functionality by clicking the "Forgot Password" link, entering a username, and submitting the reset request form

Starting URL: https://opensource-demo.orangehrmlive.com/web/index.php/auth/login

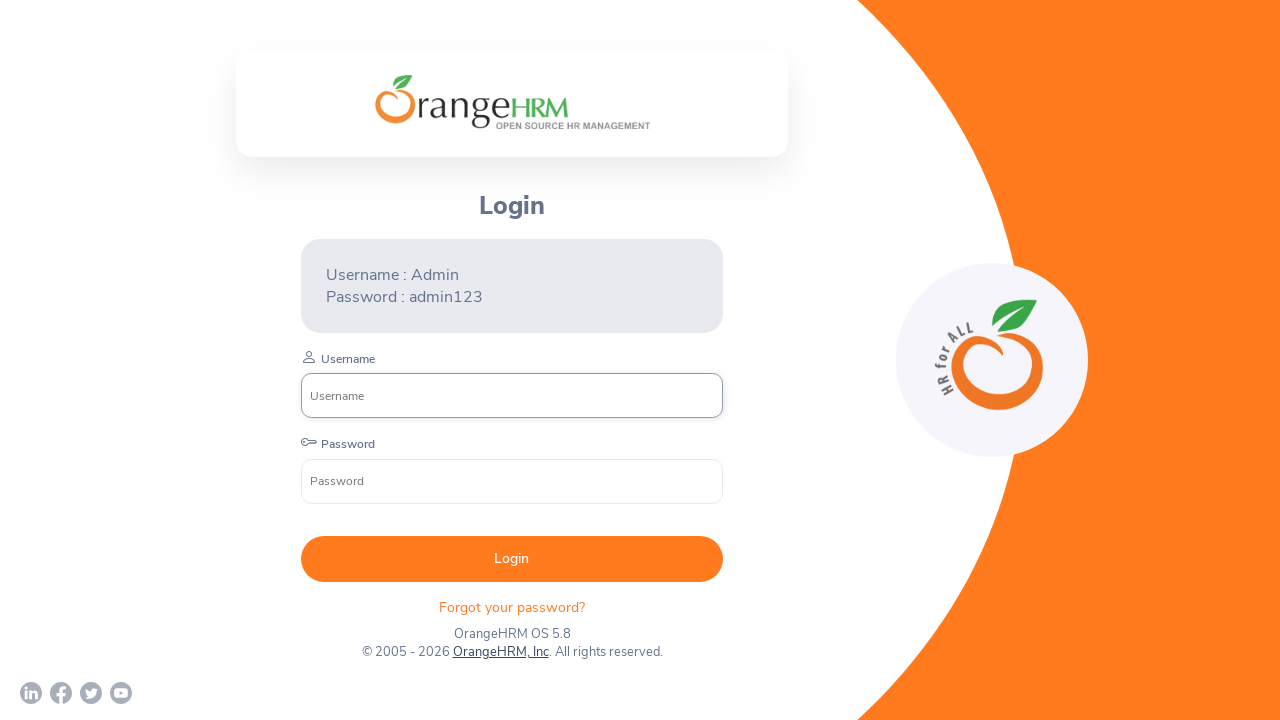

Clicked 'Forgot Password' link at (512, 607) on p.oxd-text.oxd-text--p.orangehrm-login-forgot-header
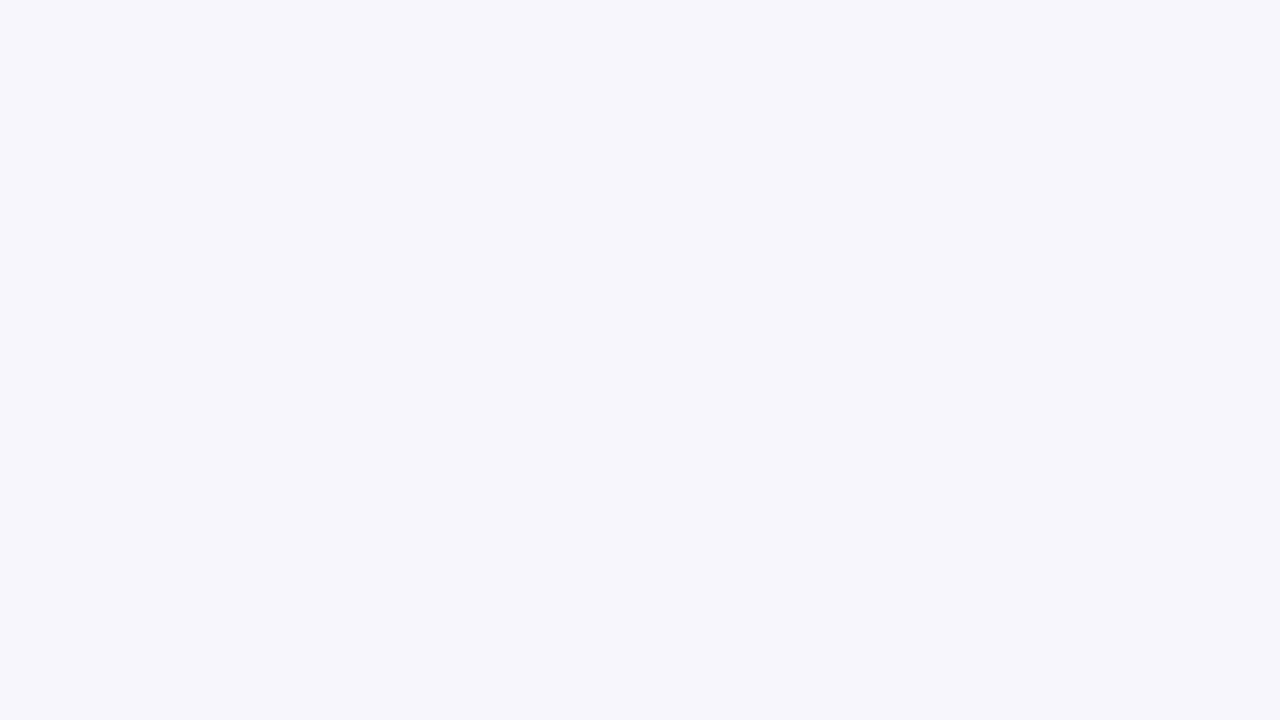

Entered username 'johndoe_reset' in password reset form on input[placeholder='Username']
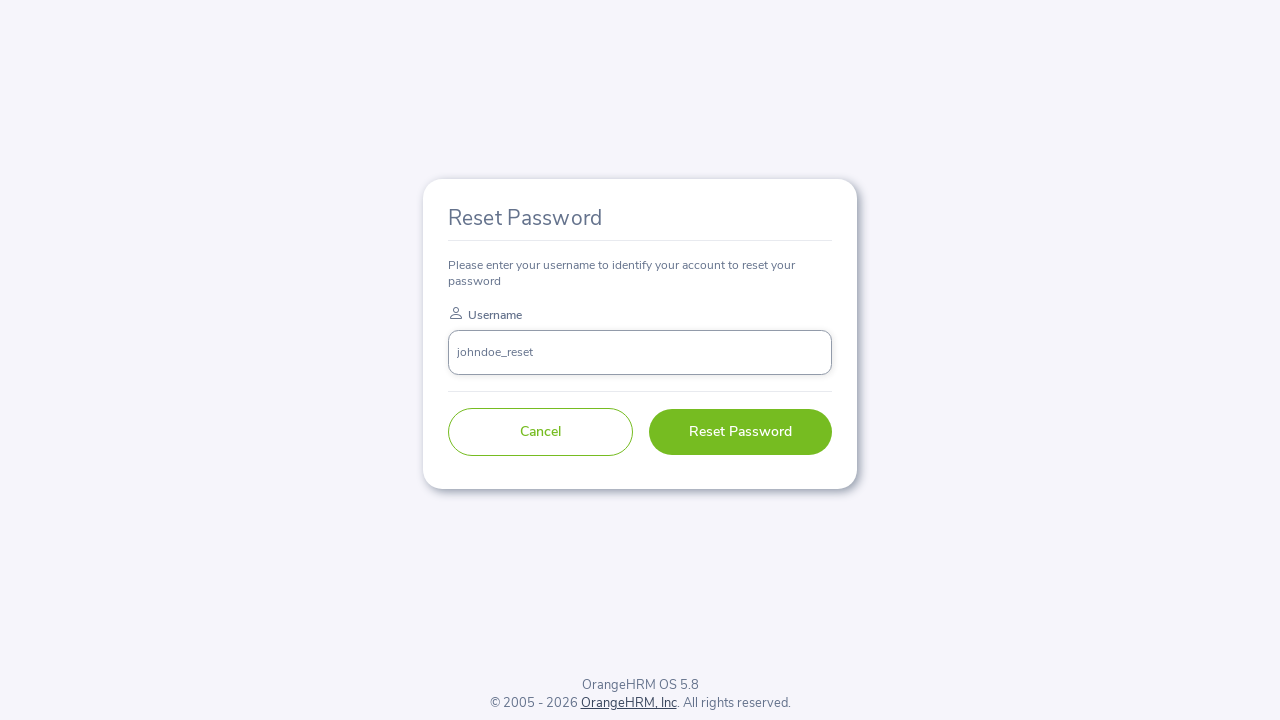

Clicked Reset Password submit button at (740, 432) on button[type='submit']
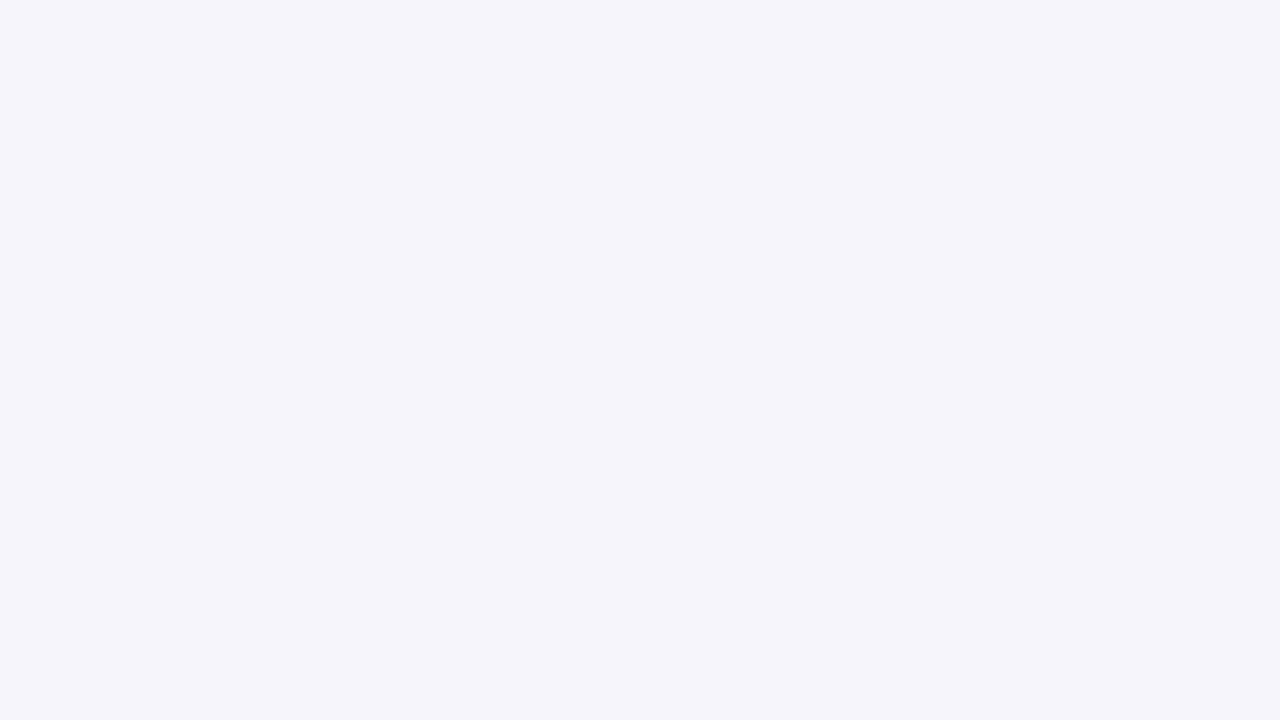

Password reset confirmation card appeared
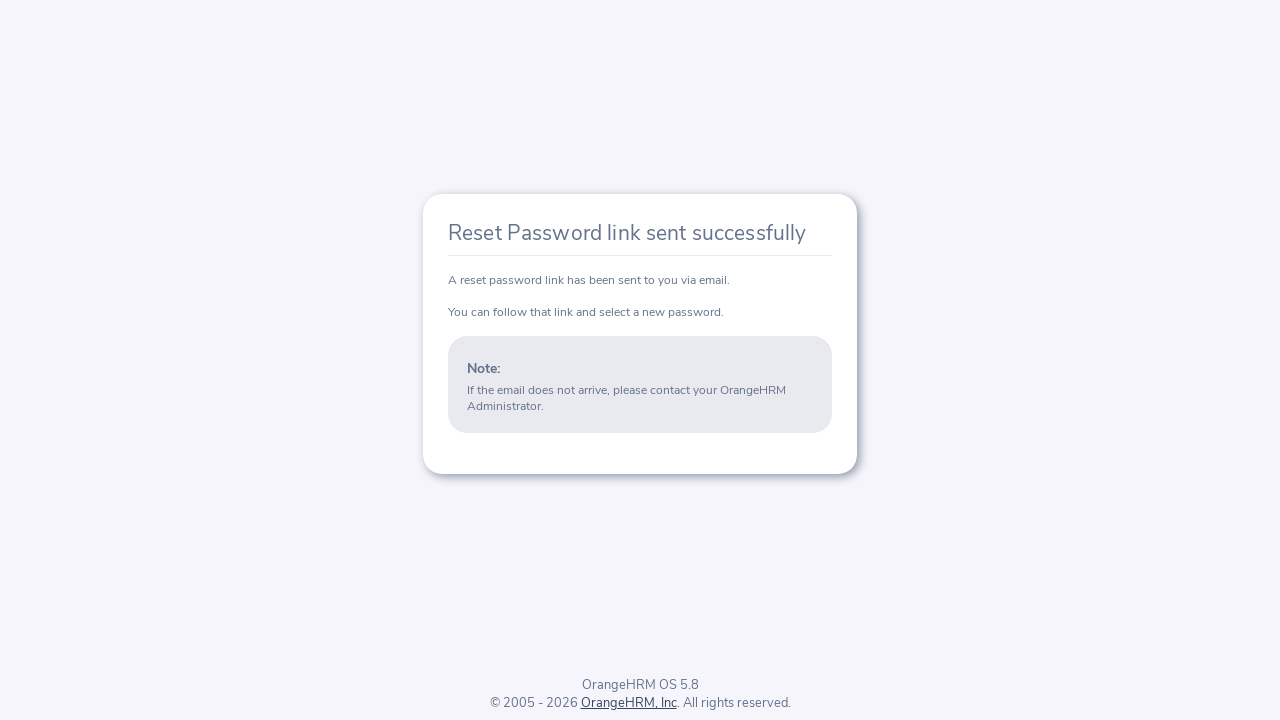

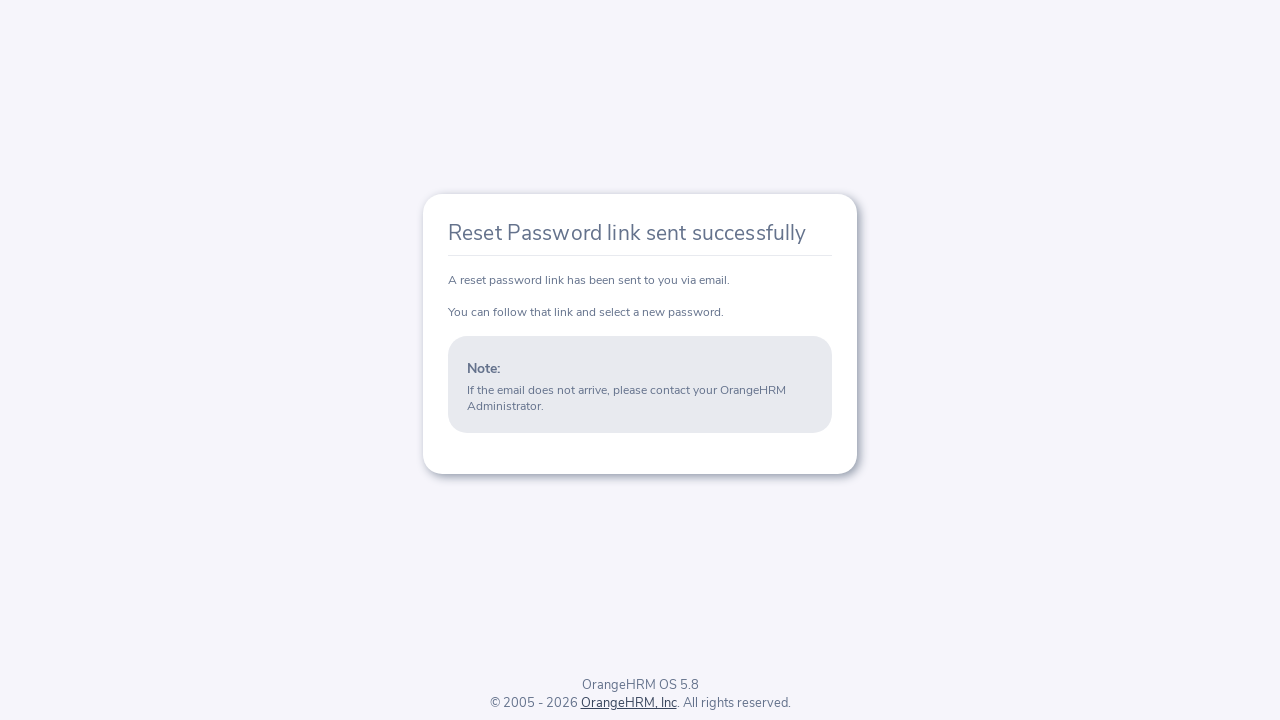